Tests checkbox functionality by locating two checkboxes and clicking them if they are not already selected

Starting URL: https://the-internet.herokuapp.com/checkboxes

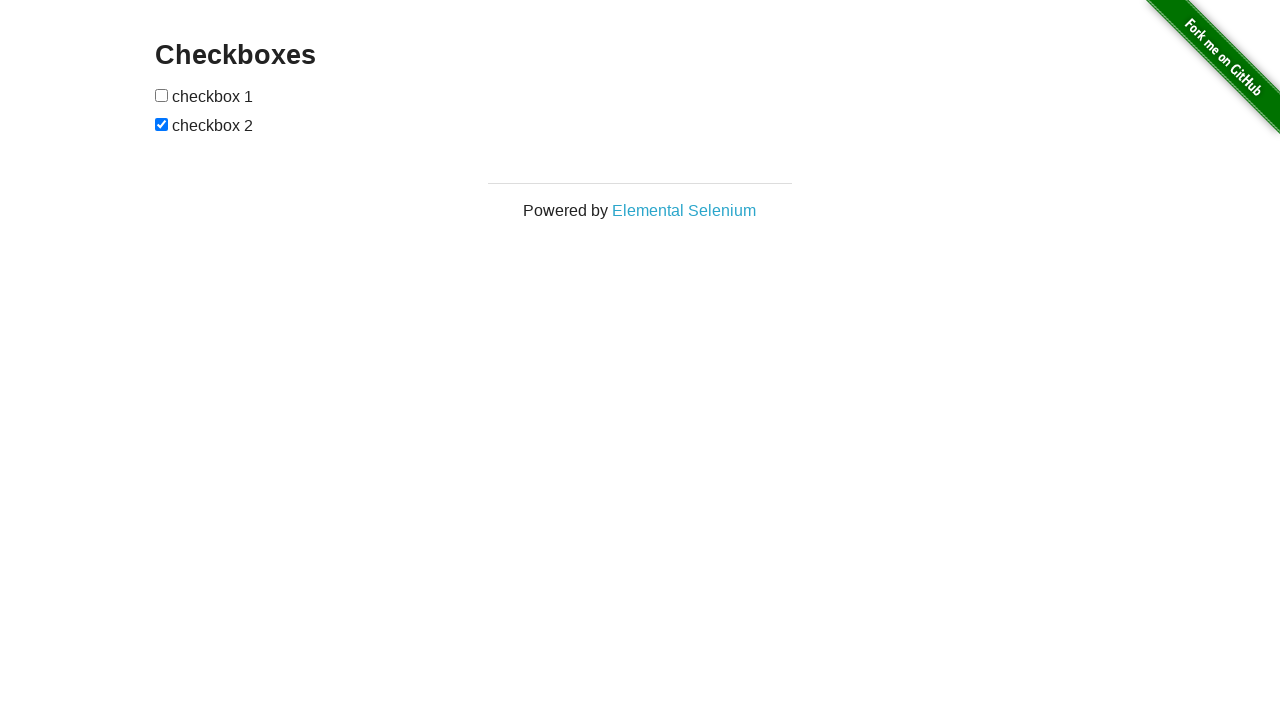

Located first checkbox element
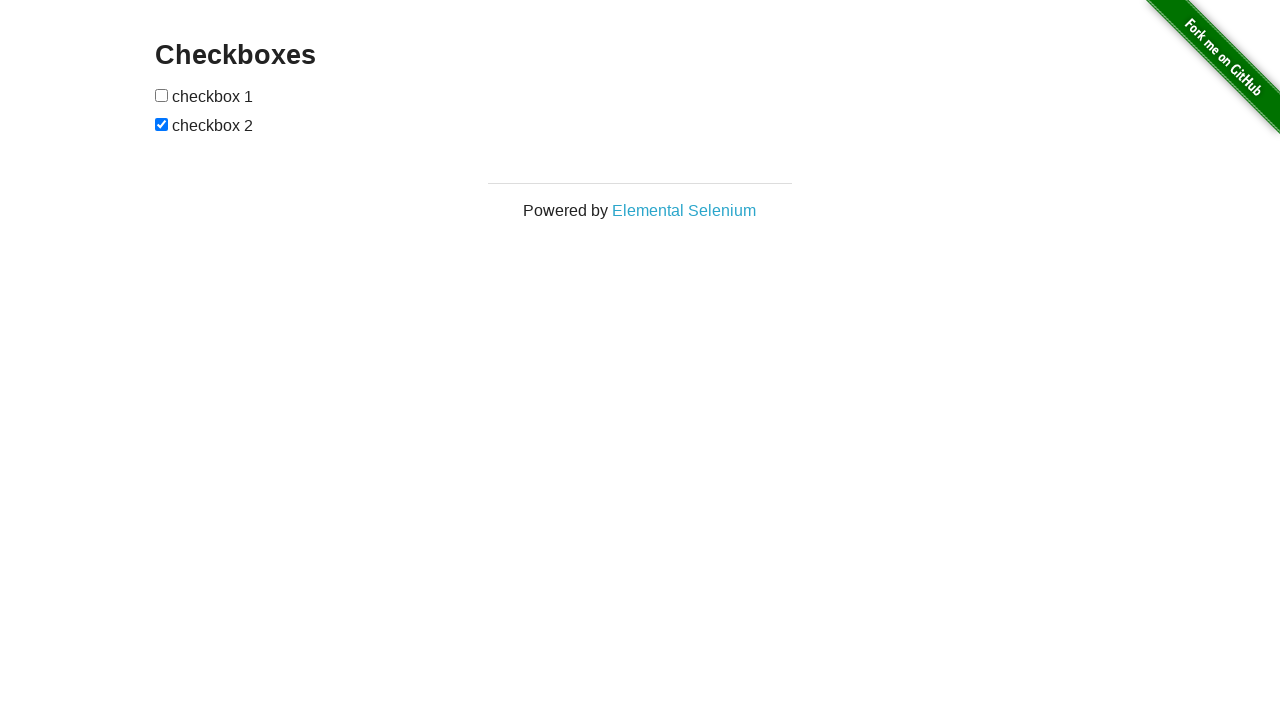

Located second checkbox element
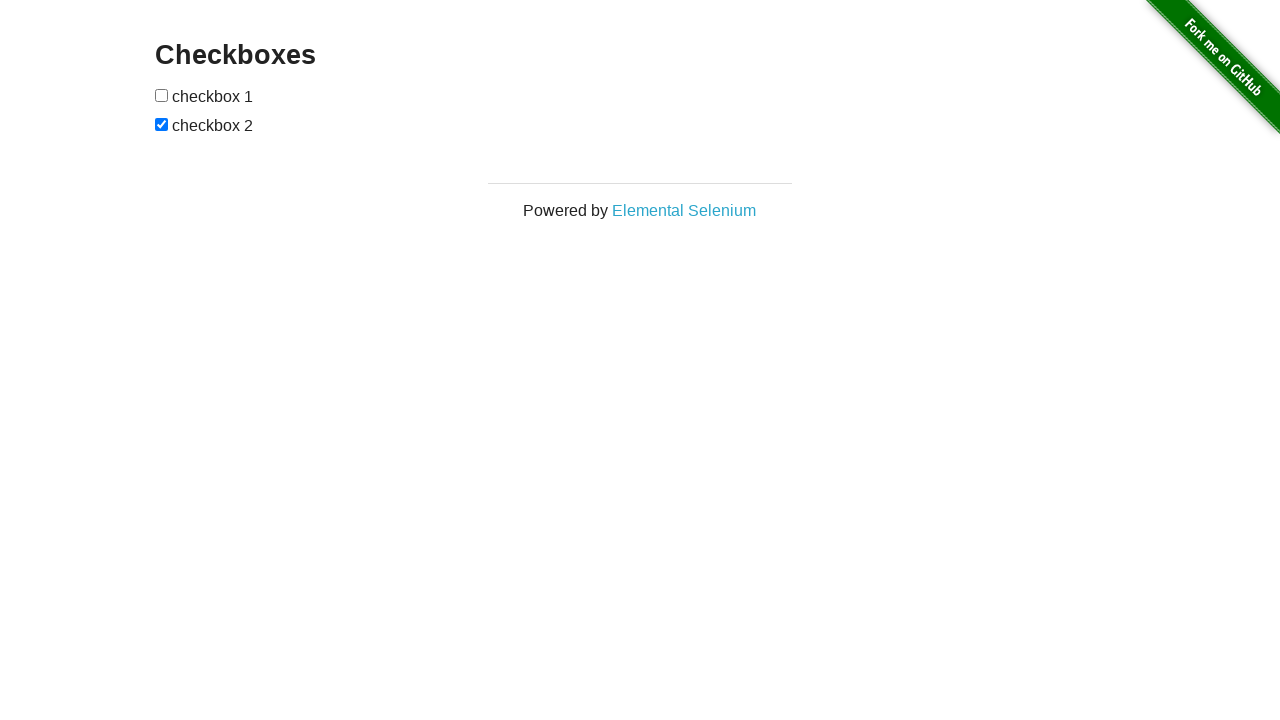

Checked first checkbox status
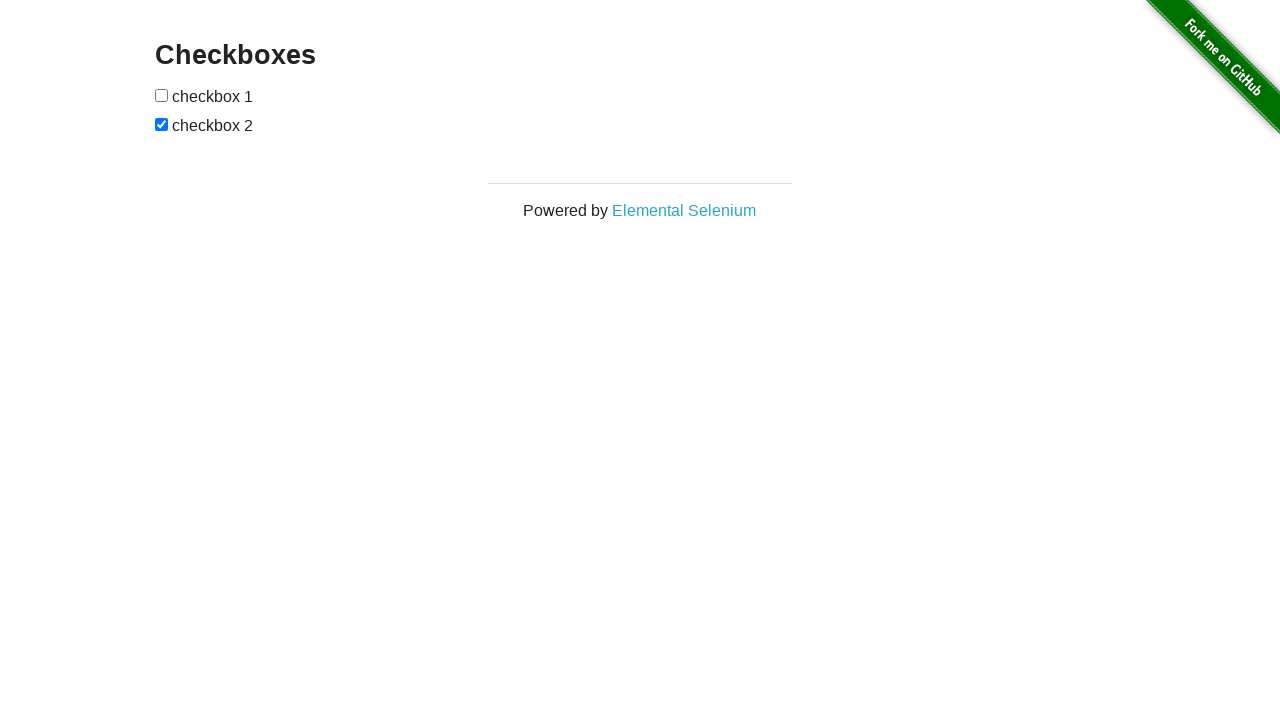

Clicked first checkbox to select it at (162, 95) on xpath=//input[@type='checkbox'] >> nth=0
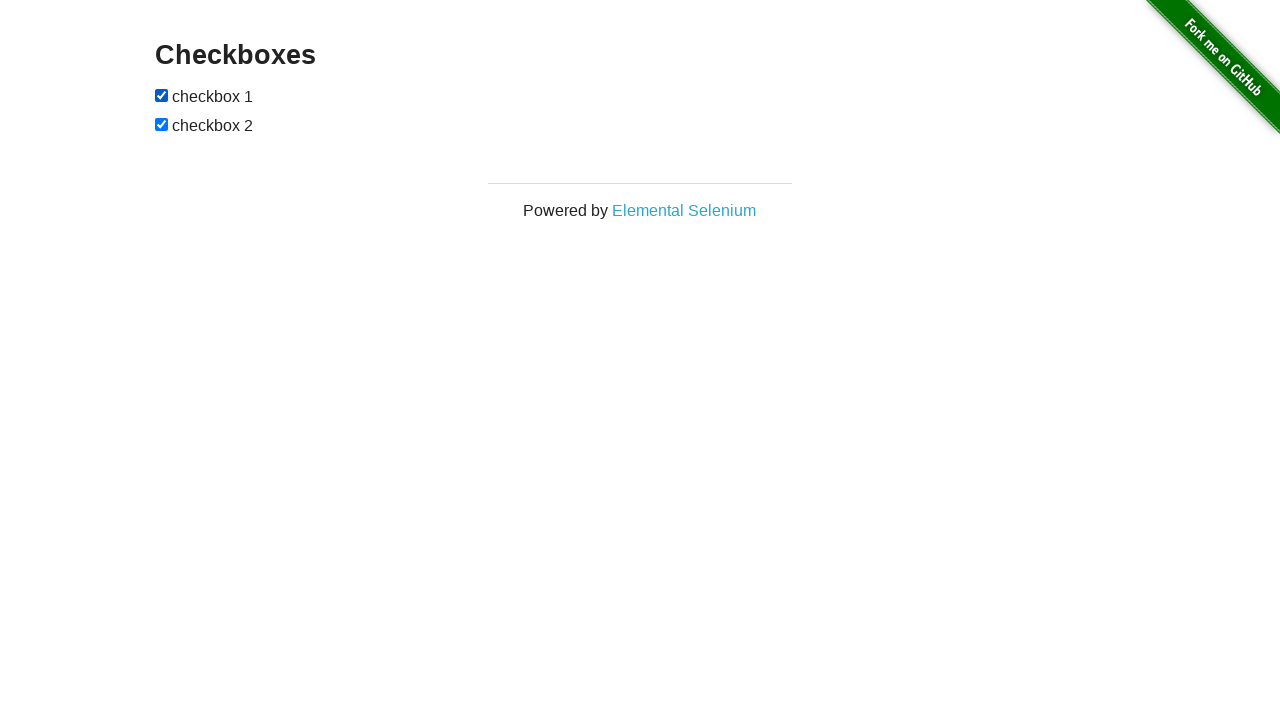

Second checkbox was already selected
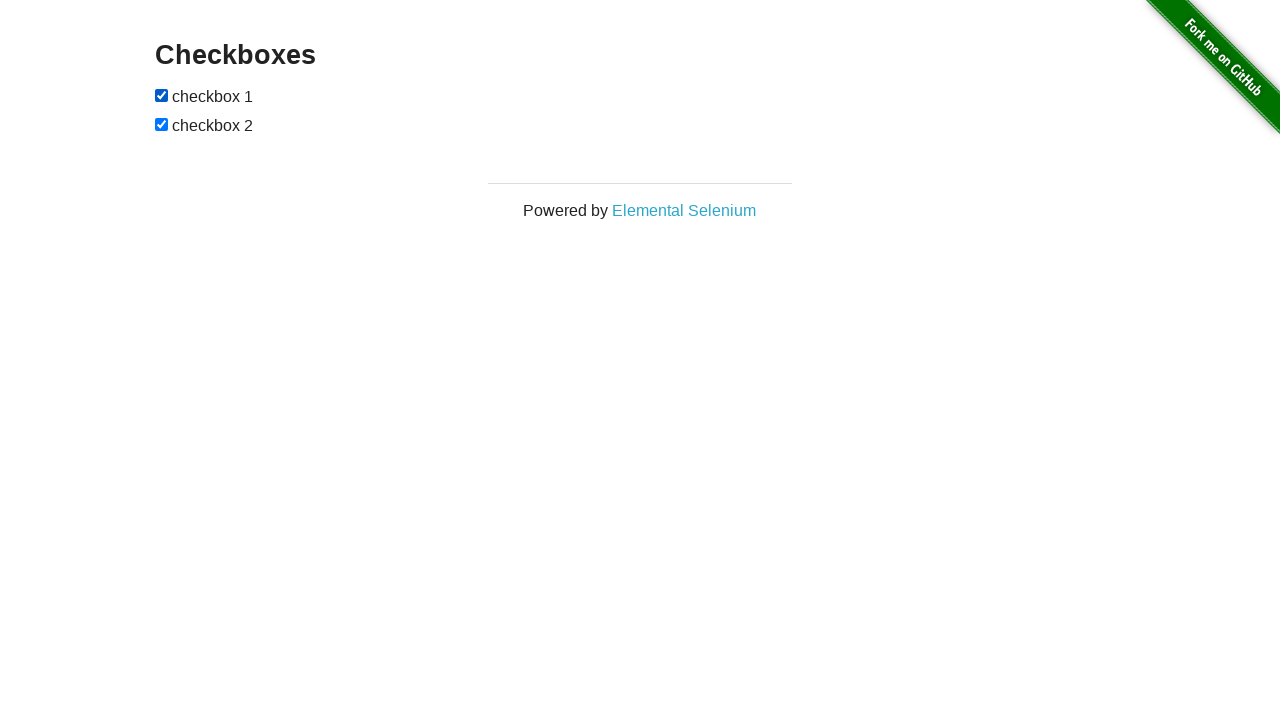

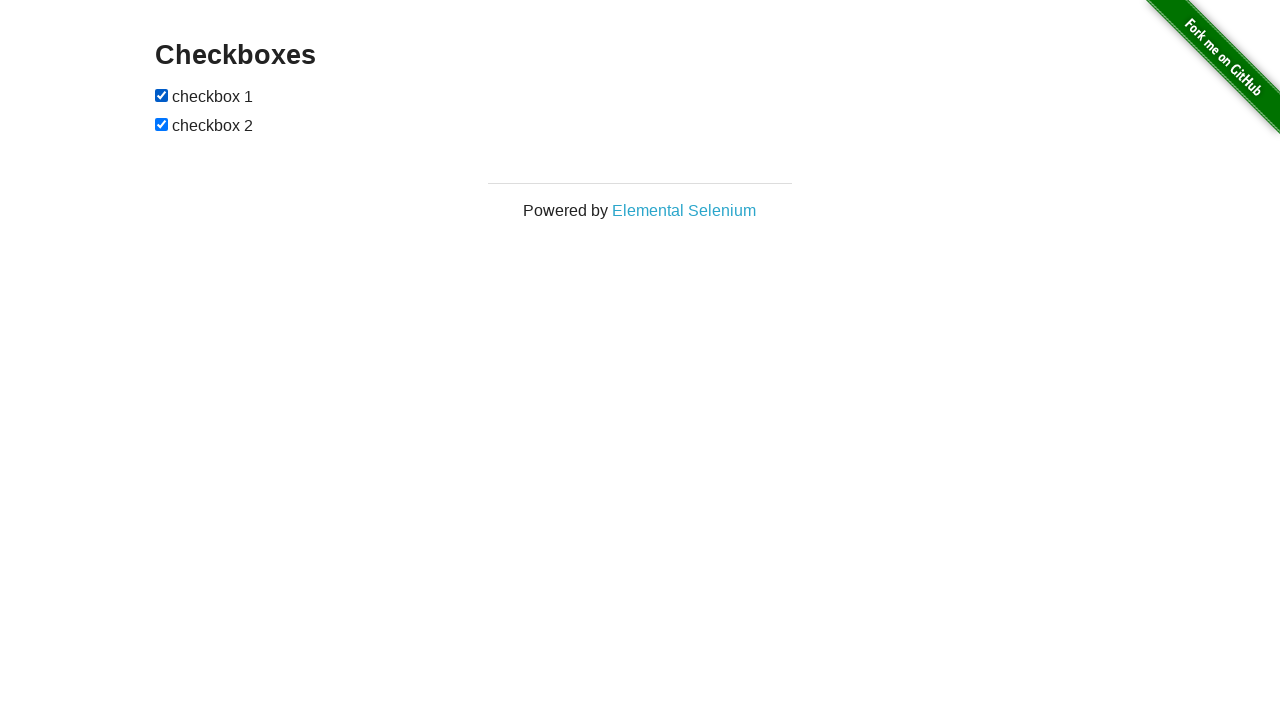